Tests JavaScript alert dialog handling by clicking a button to trigger an alert, accepting the dialog, and verifying the dialog is dismissed.

Starting URL: http://www.mediacollege.com/internet/javascript/basic/alert.html

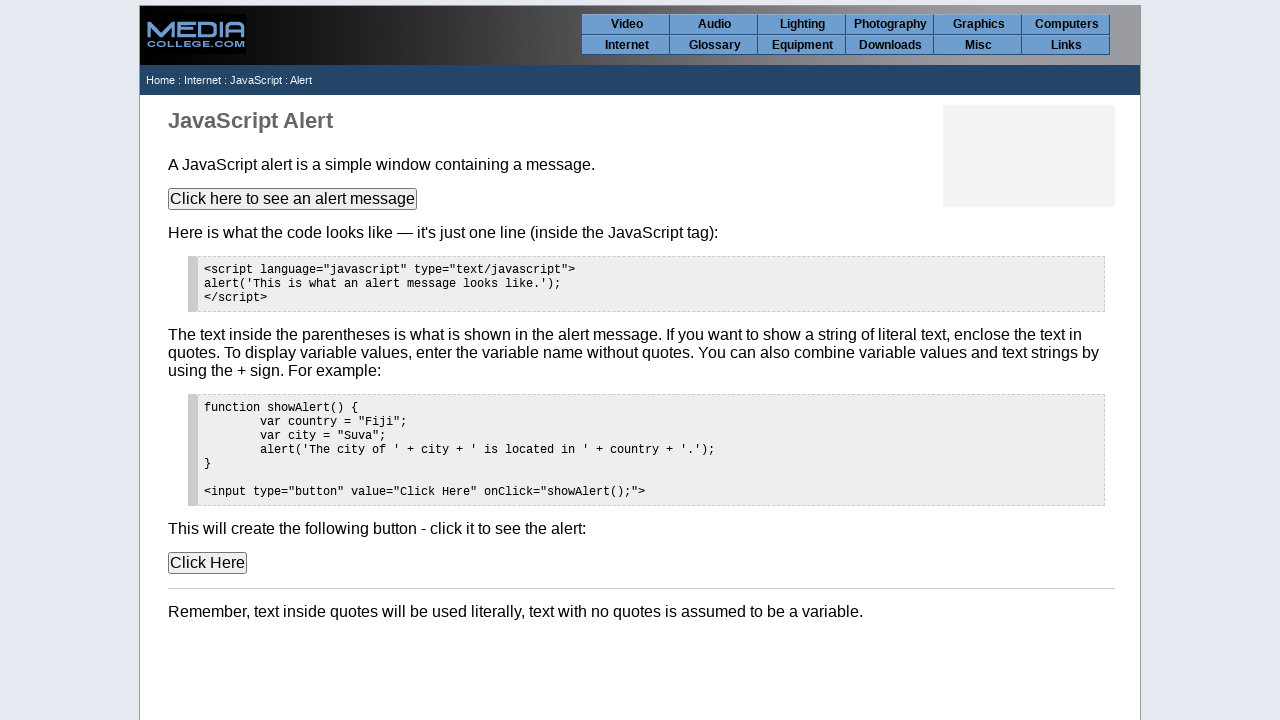

Set up dialog handler to accept alerts
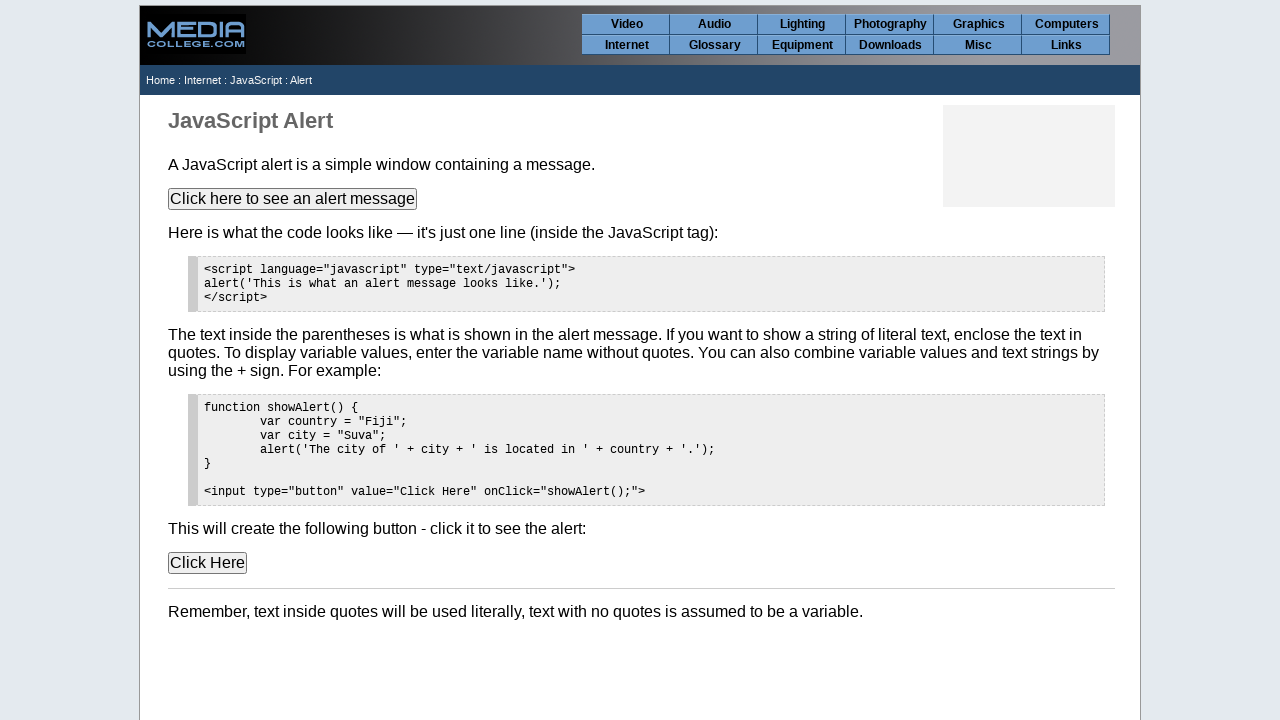

Clicked button to trigger alert dialog at (292, 199) on xpath=//*[@id='content']/p[2]/input
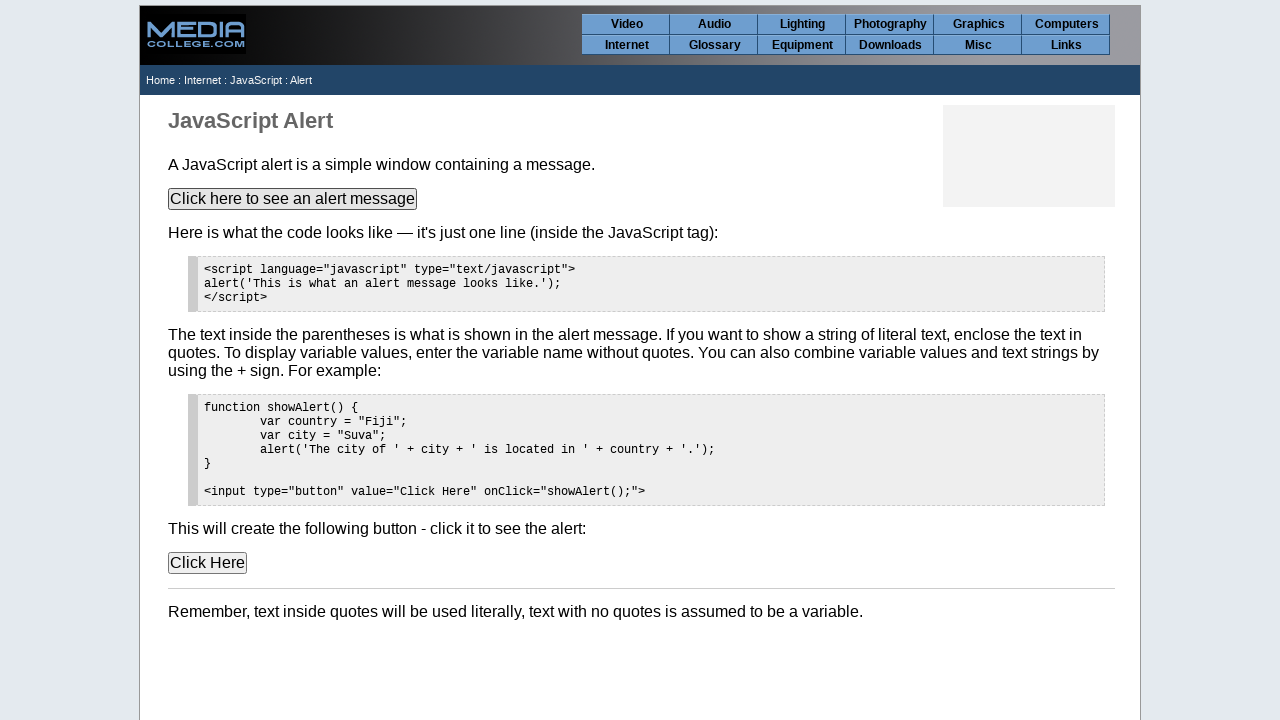

Alert dialog was accepted and page returned to interactive state
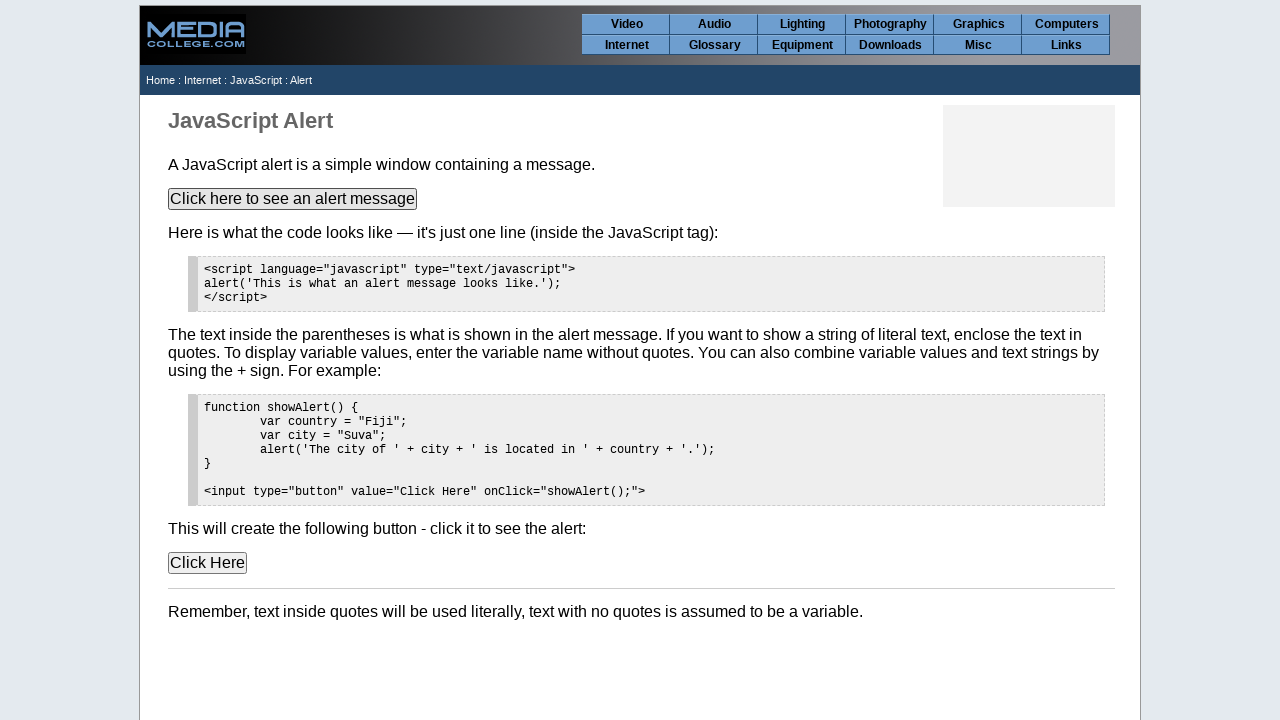

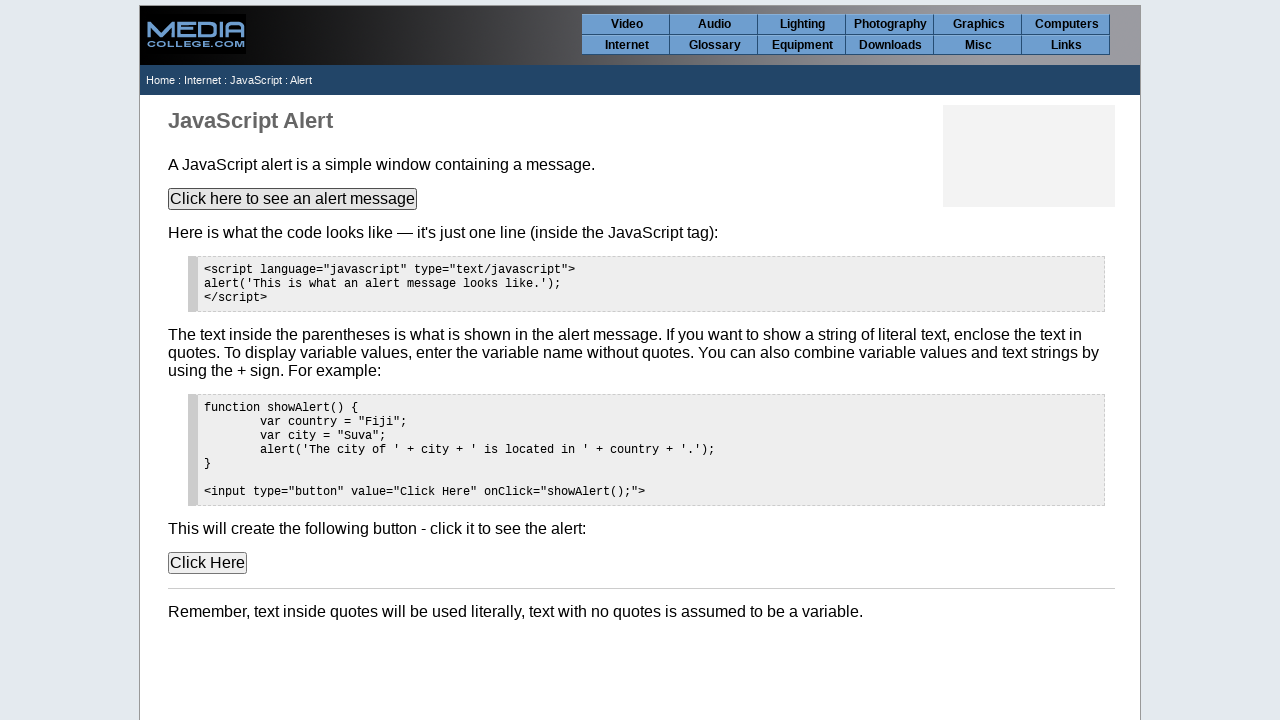